Types a number in a spinner input and clicks increment to change the value

Starting URL: https://leafground.com/input.xhtml

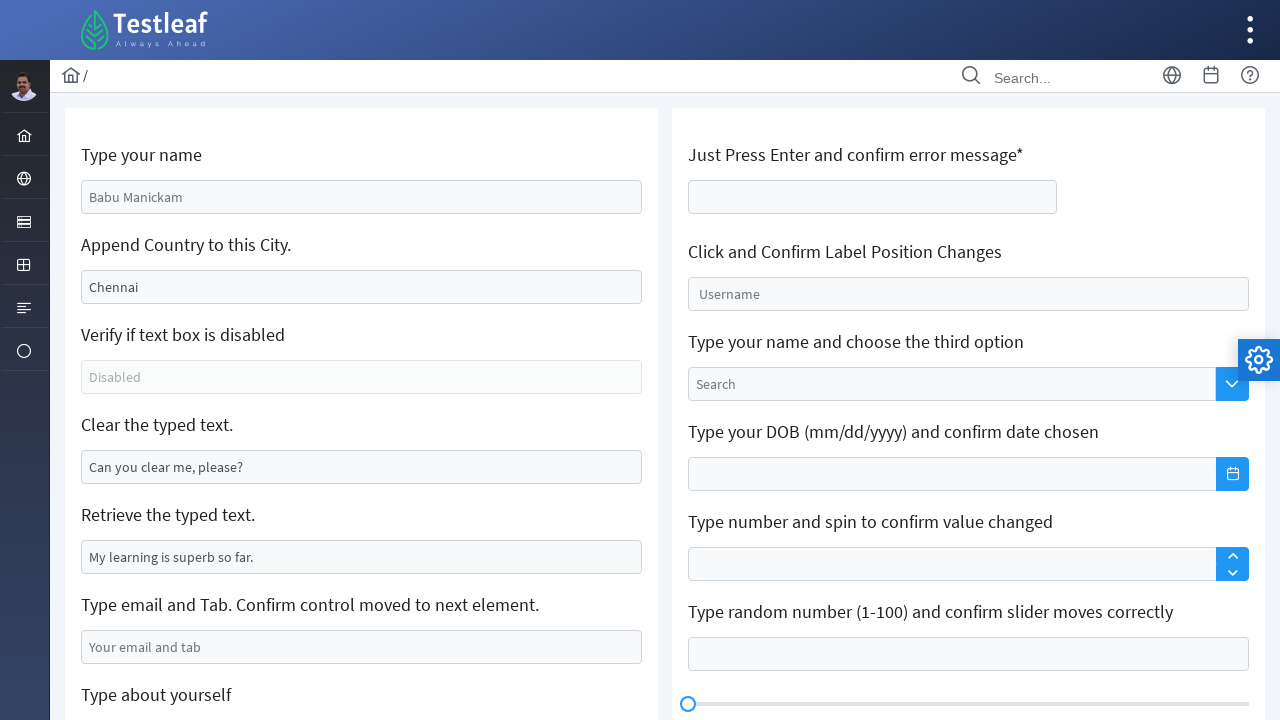

Located spinner input element
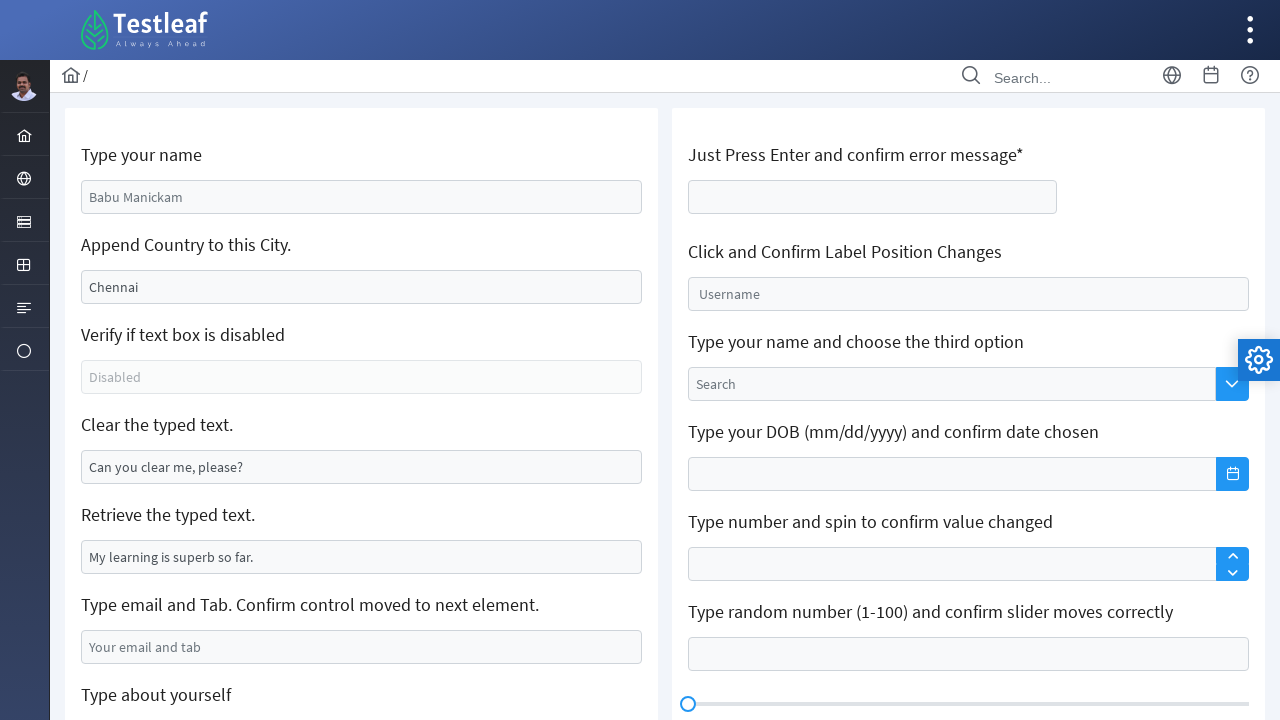

Filled spinner input with value '25' on .ui-spinner-input
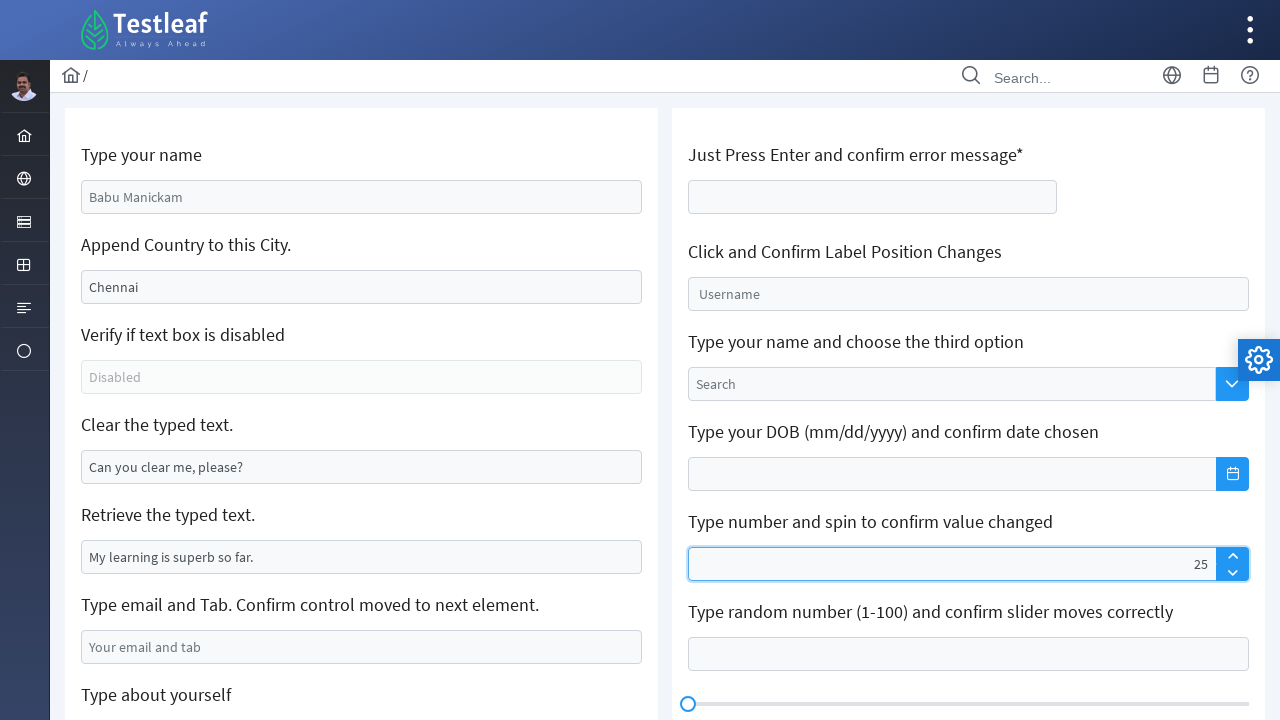

Clicked increment button to change spinner value at (1232, 556) on .ui-spinner-up
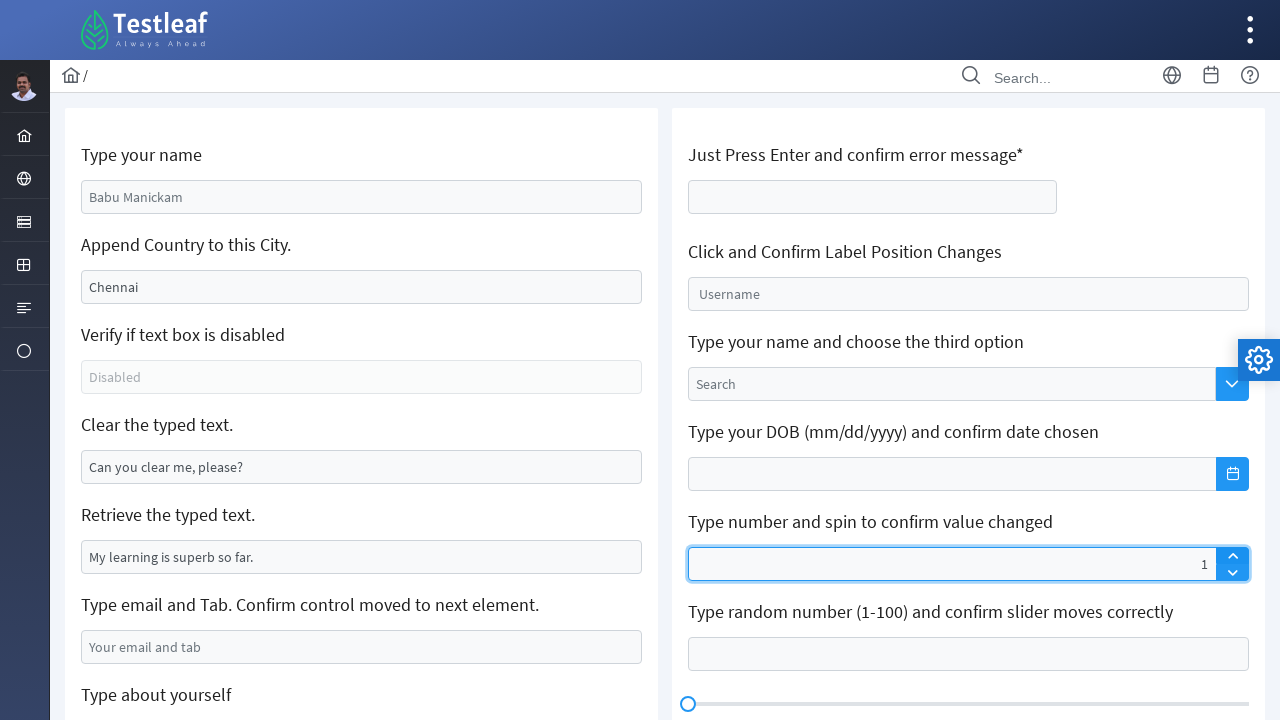

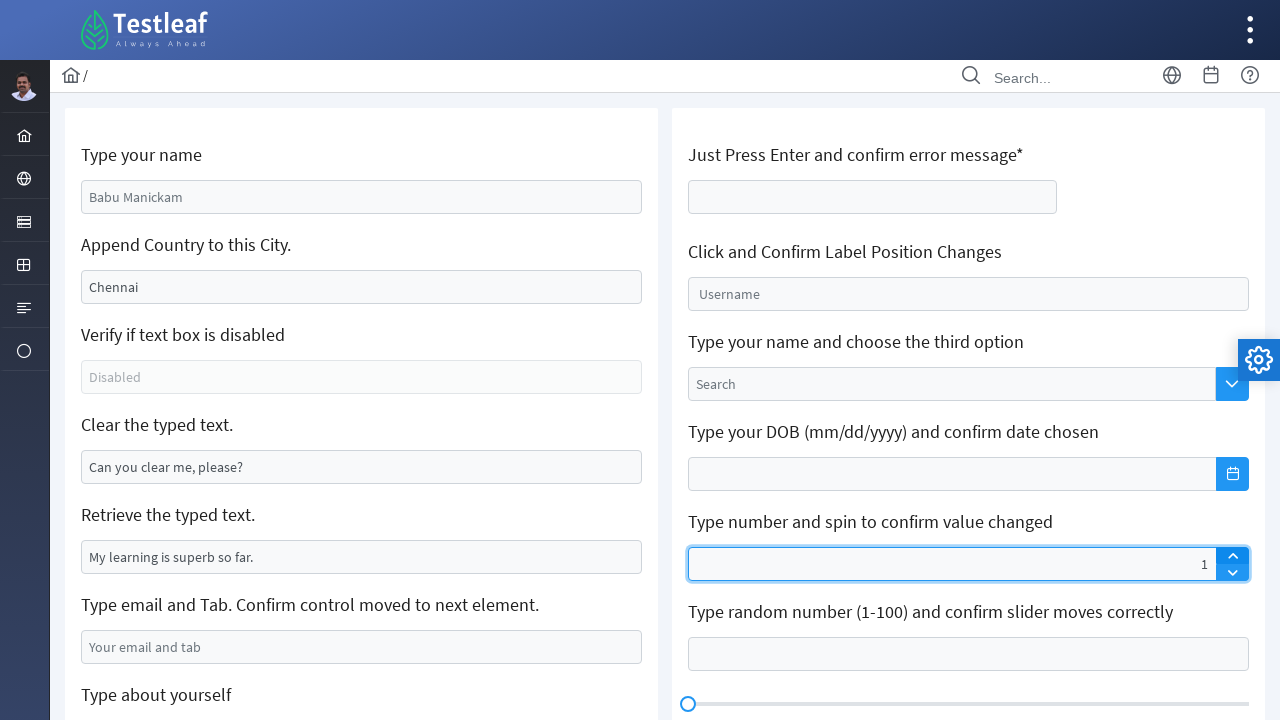